Demonstrates drag-and-drop functionality by dragging element A and dropping it onto element B

Starting URL: https://crossbrowsertesting.github.io/drag-and-drop

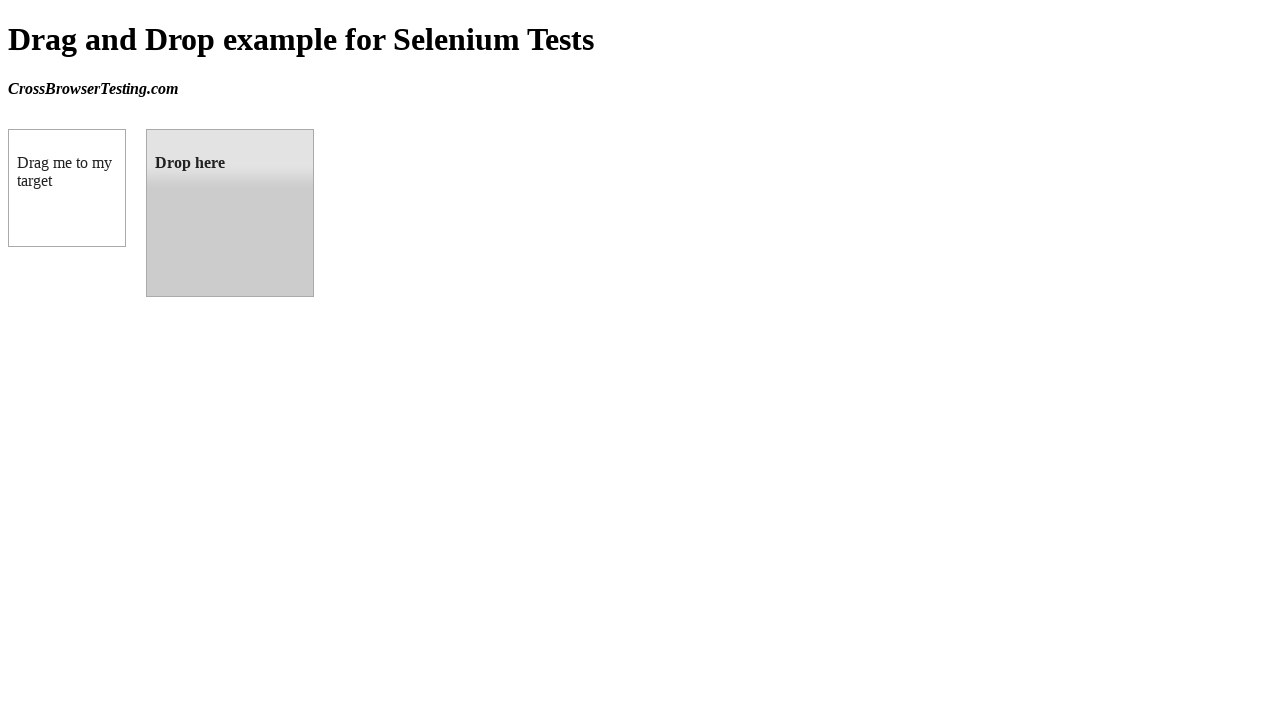

Navigated to drag-and-drop demo page
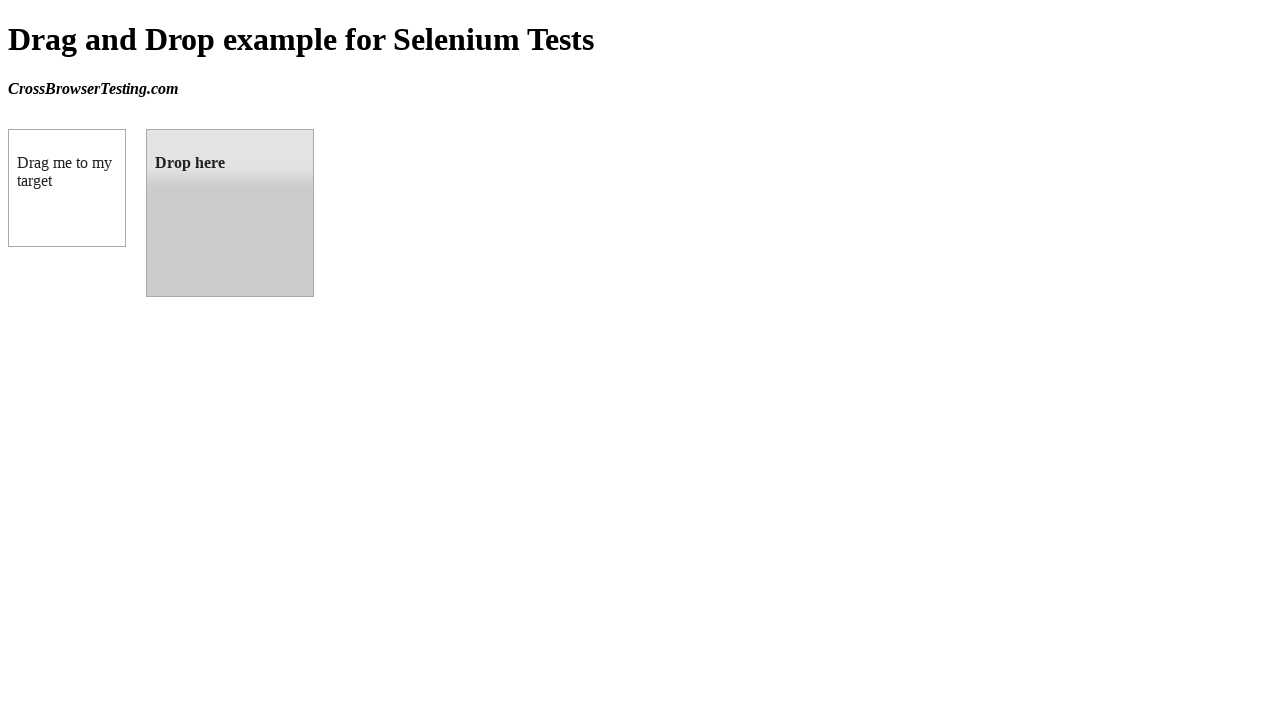

Located draggable element A
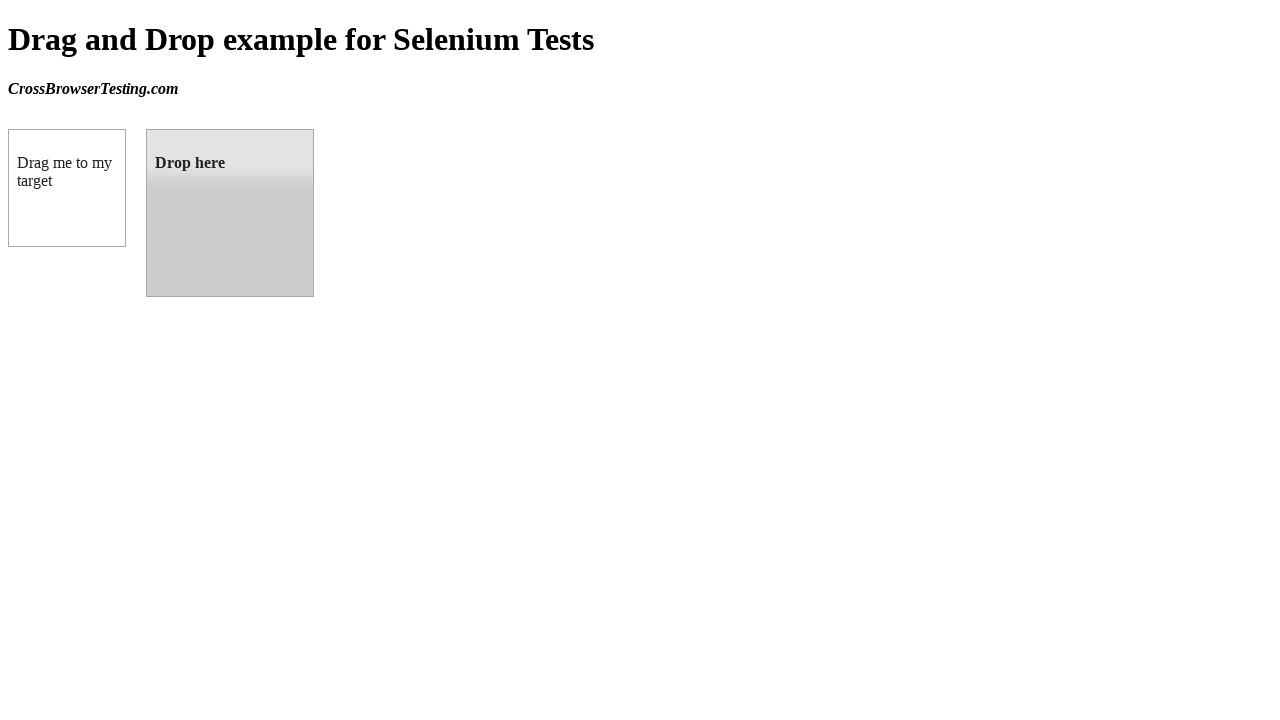

Located droppable element B
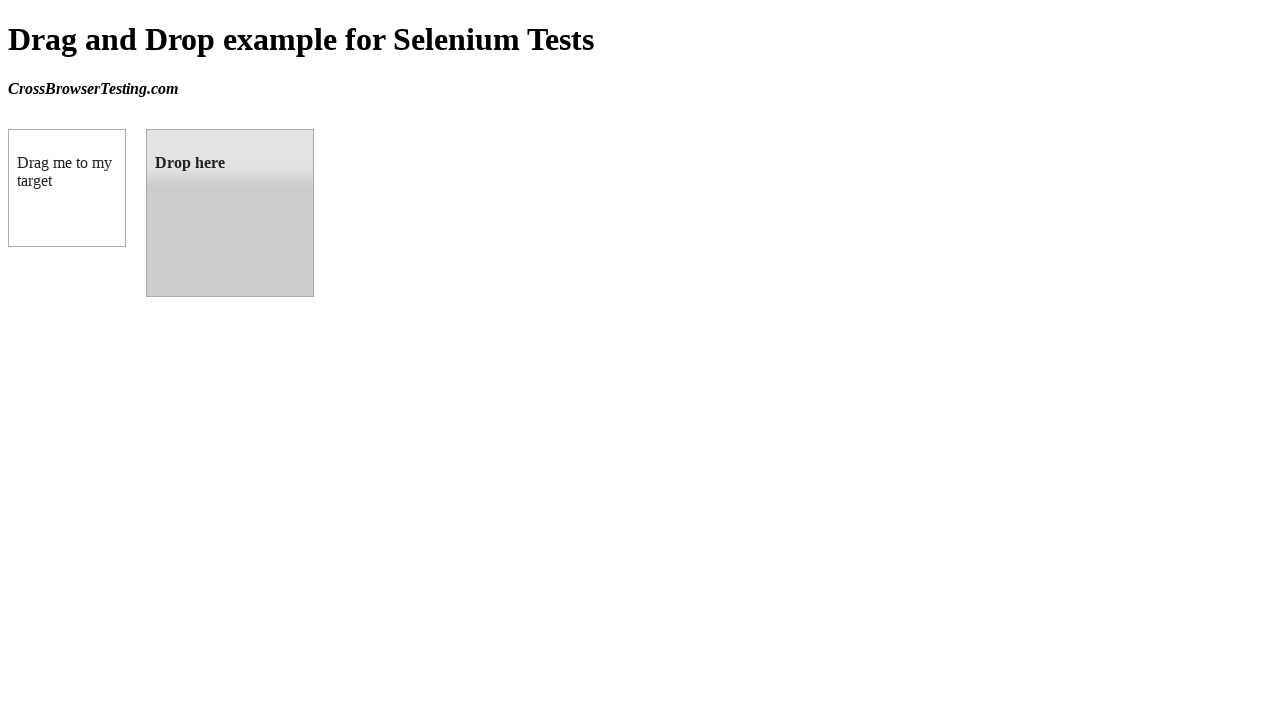

Dragged element A and dropped it onto element B at (230, 213)
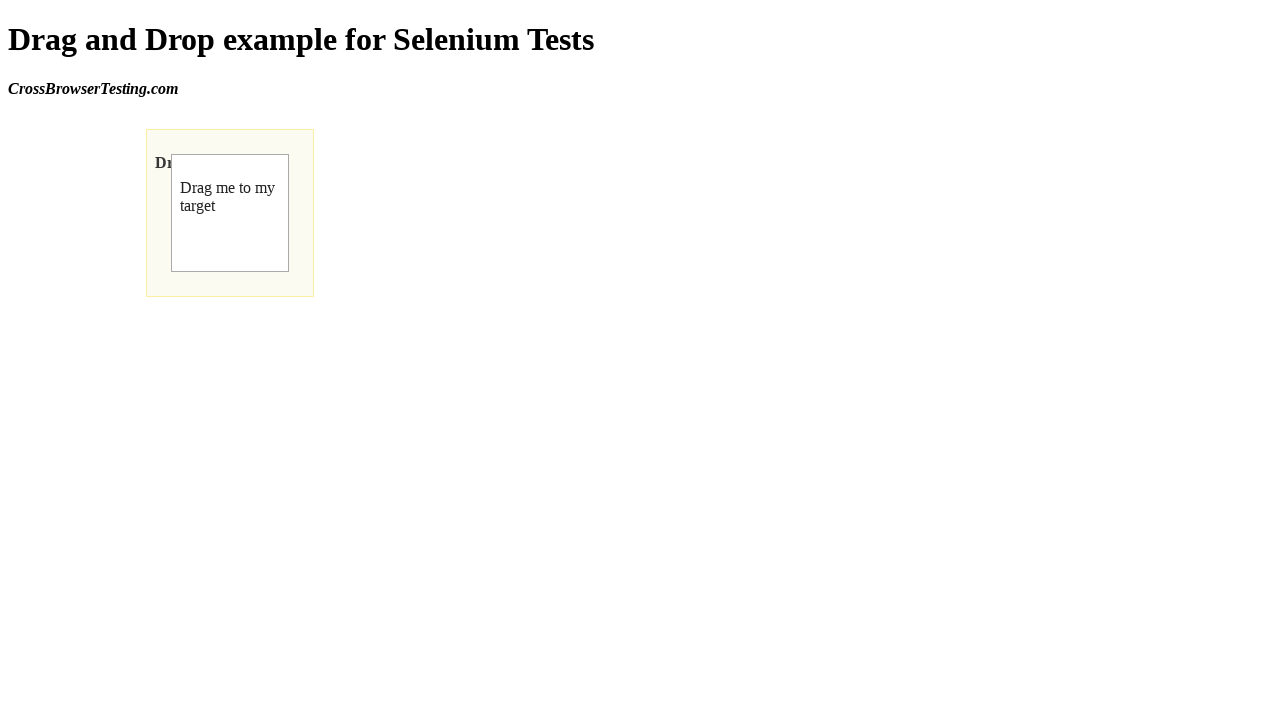

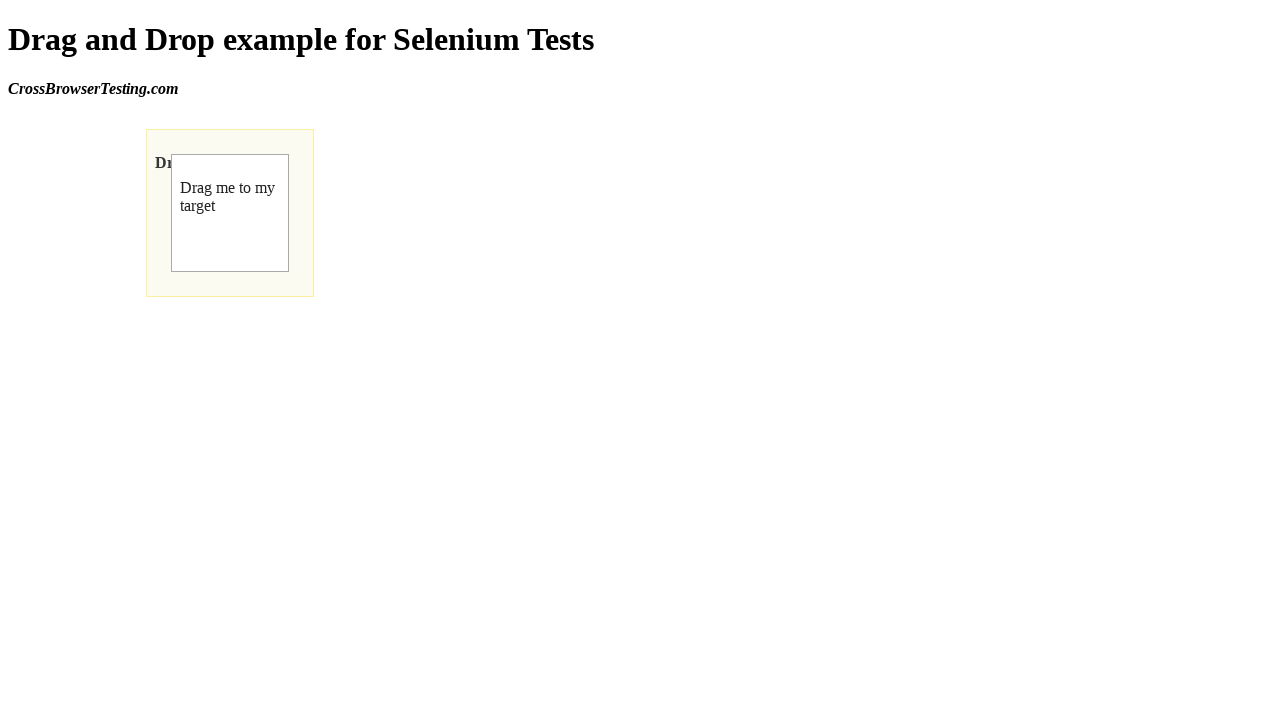